Tests checkbox functionality by selecting and toggling BMW and BENZ checkboxes on the practice page

Starting URL: https://www.letskodeit.com/practice

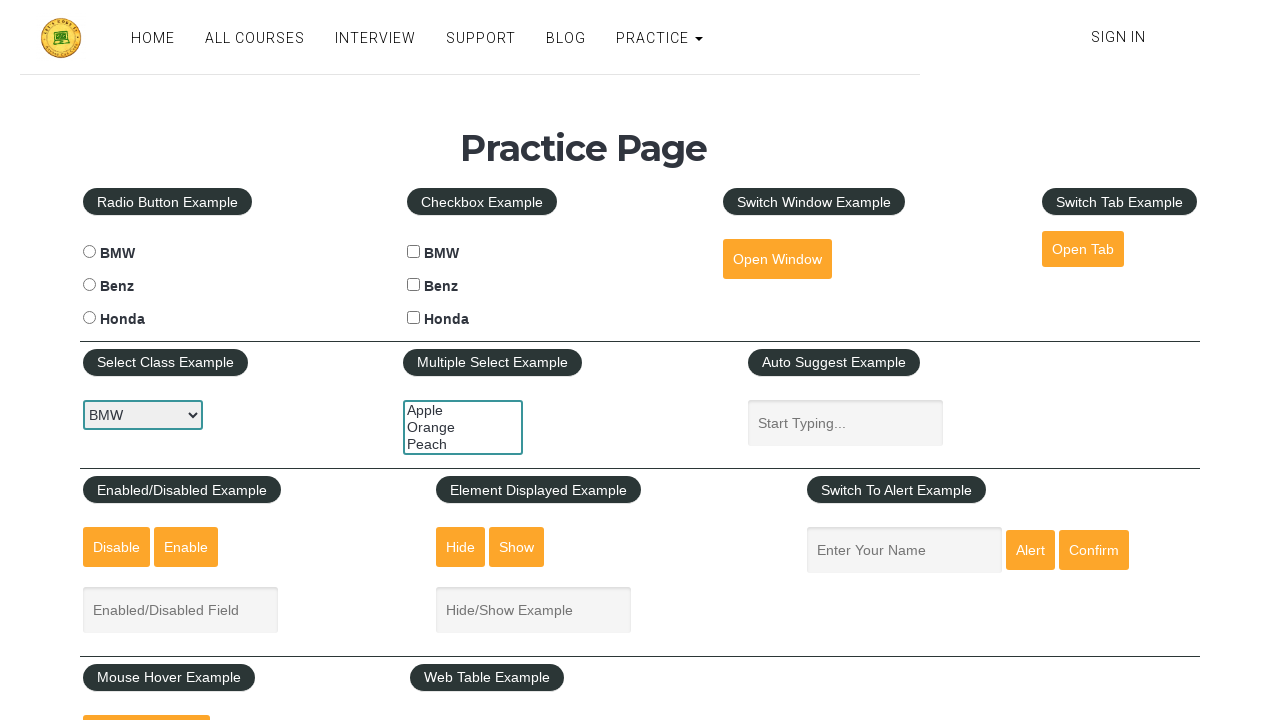

Waited for 'Practice Page' text to appear
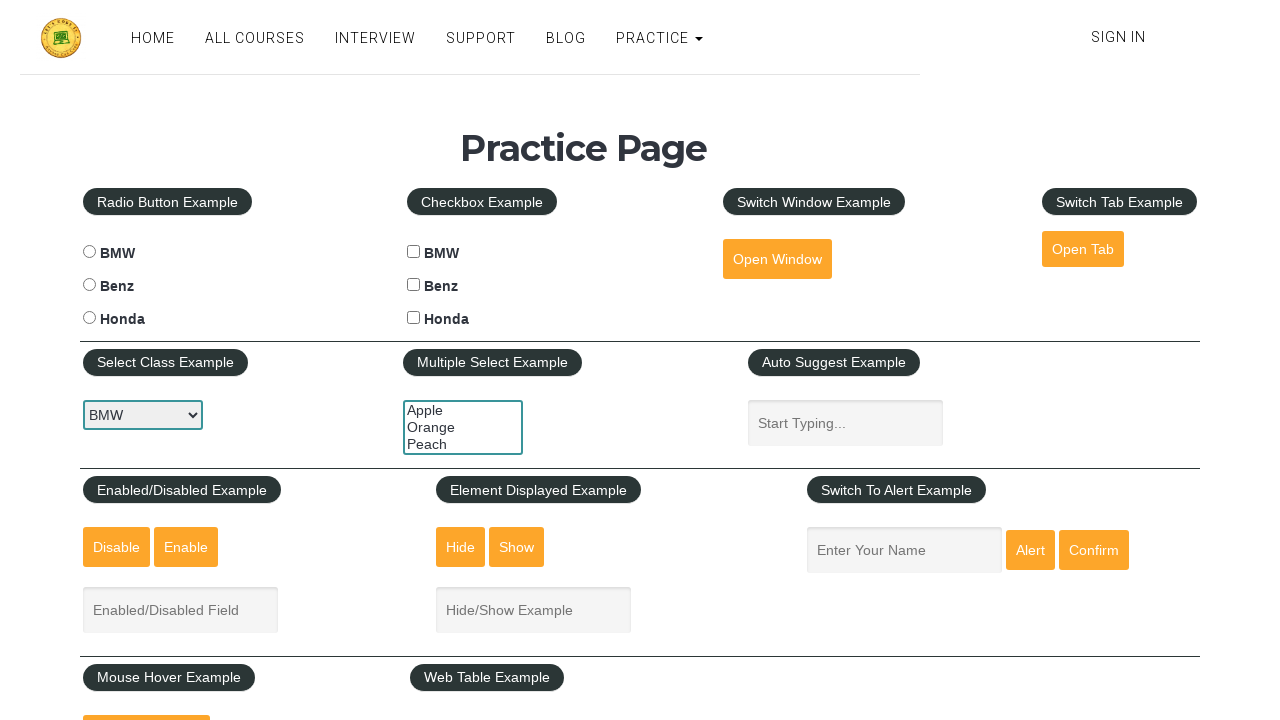

Scrolled to checkbox example section
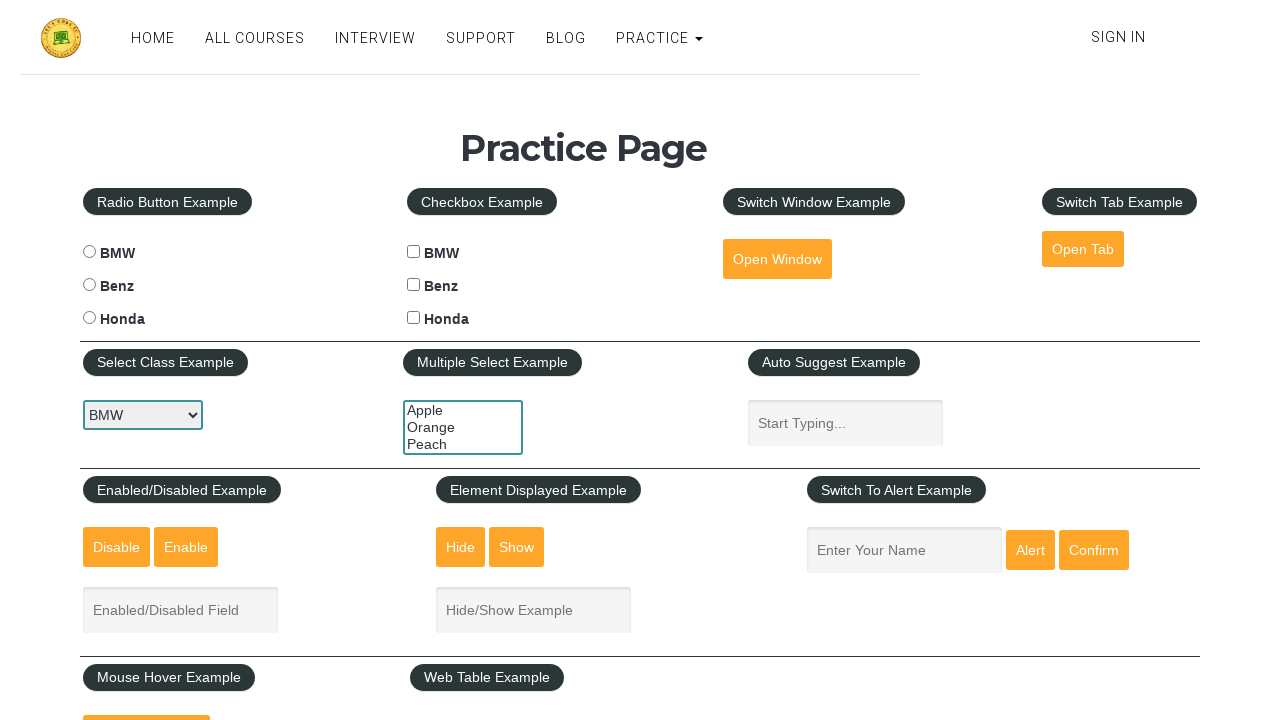

Selected BMW checkbox at (414, 252) on #bmwcheck
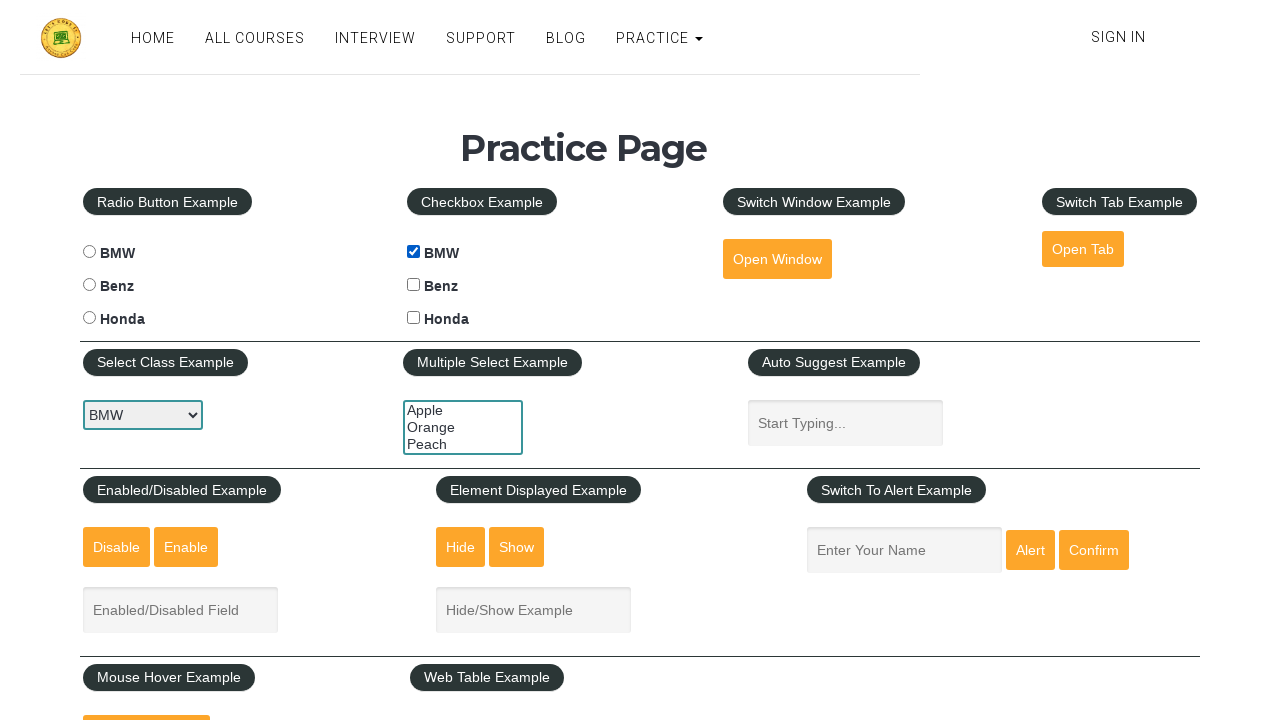

Verified BMW checkbox is selected
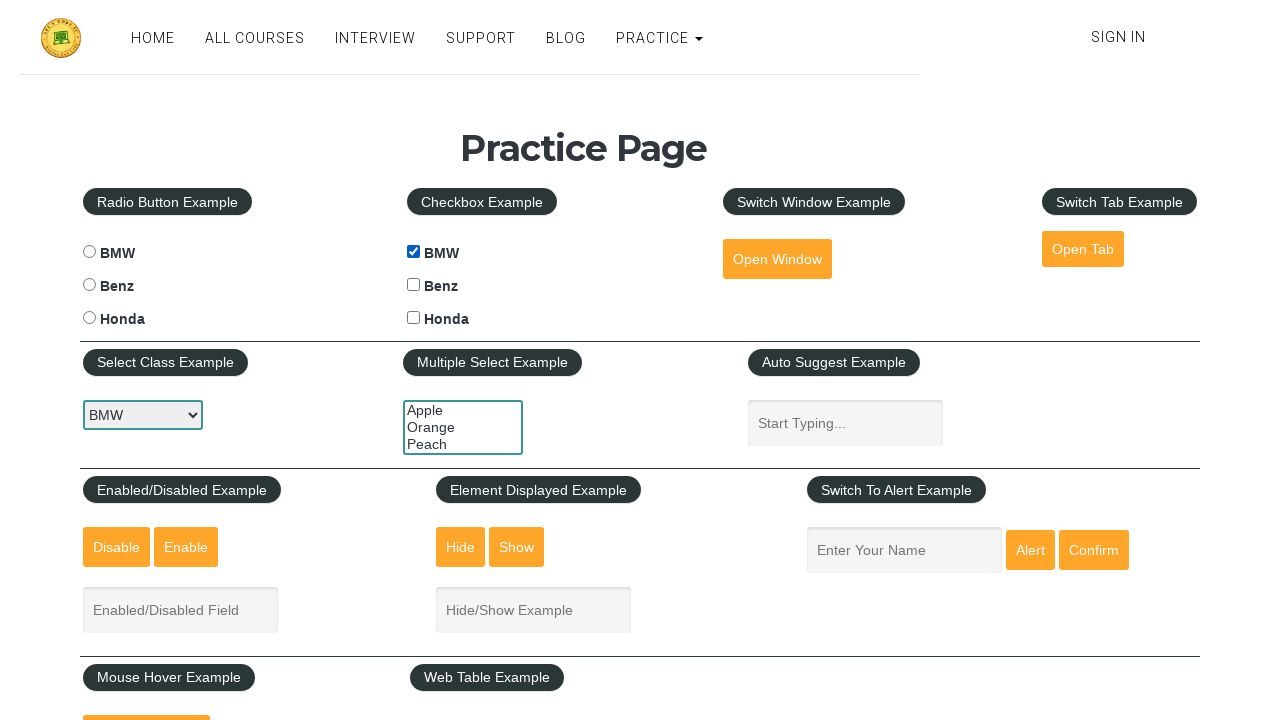

Selected BENZ checkbox at (414, 285) on #benzcheck
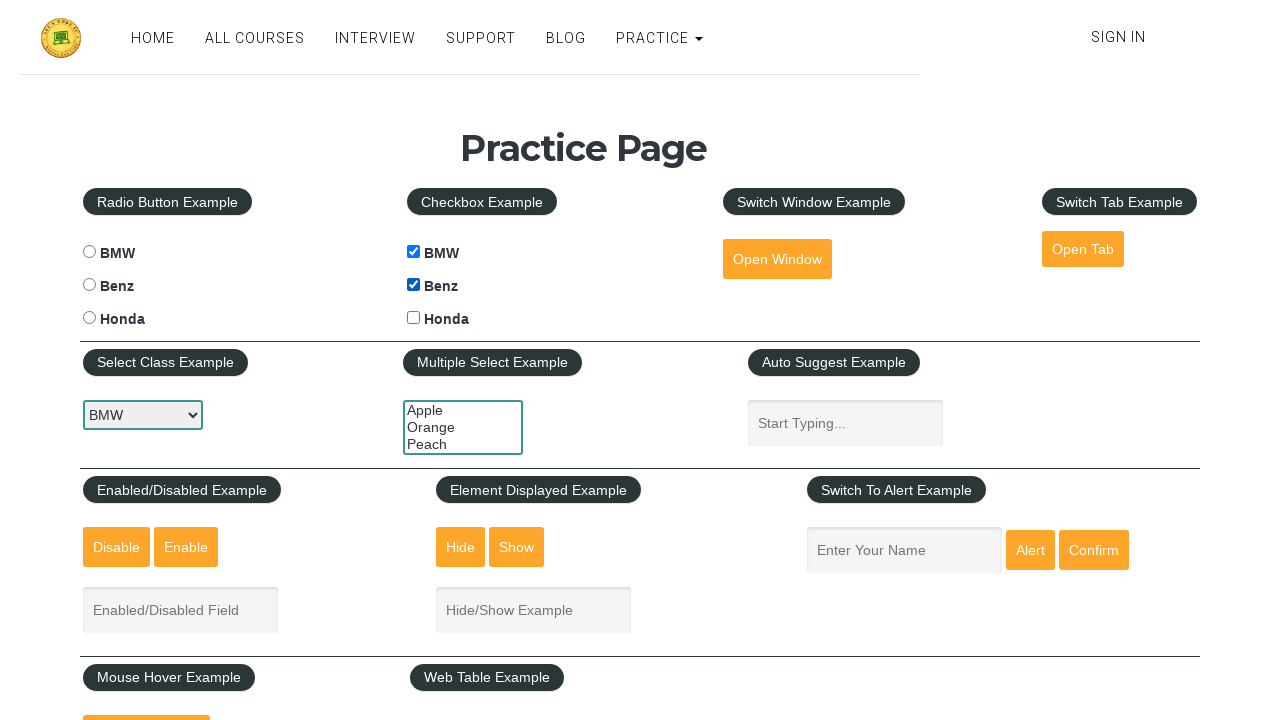

Verified BENZ checkbox is selected
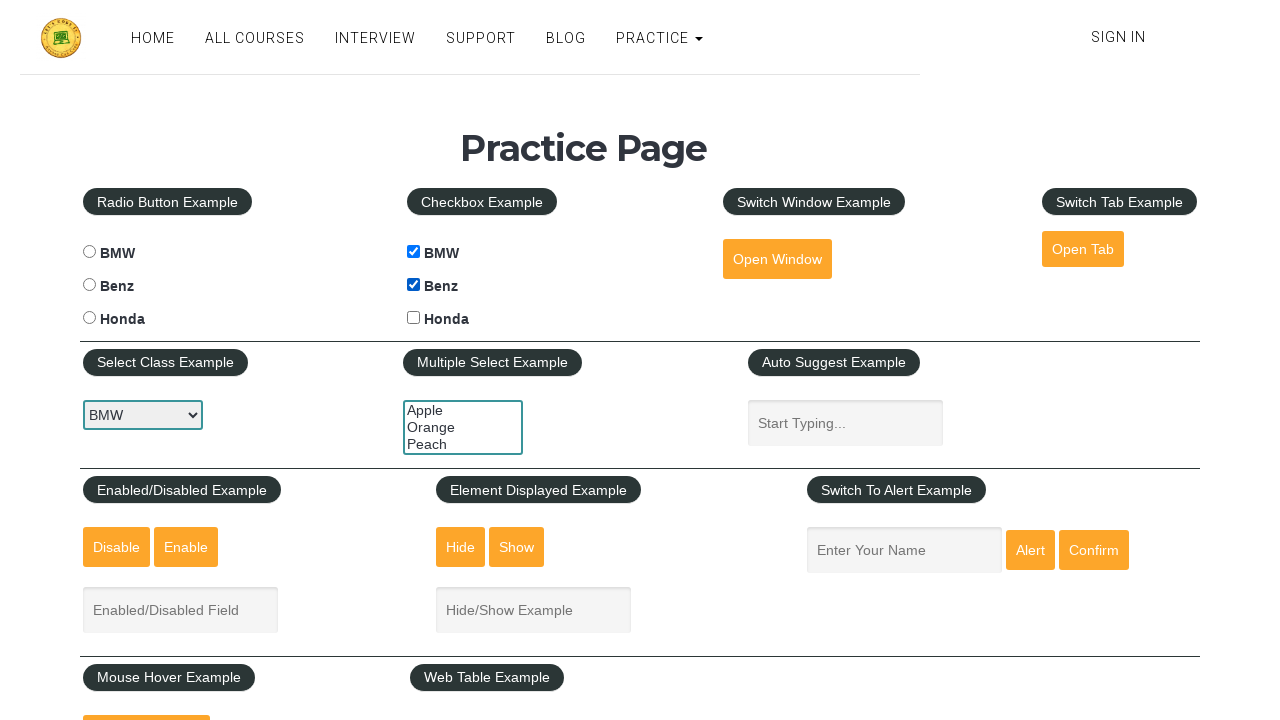

Toggled BMW checkbox by clicking it at (414, 252) on #bmwcheck
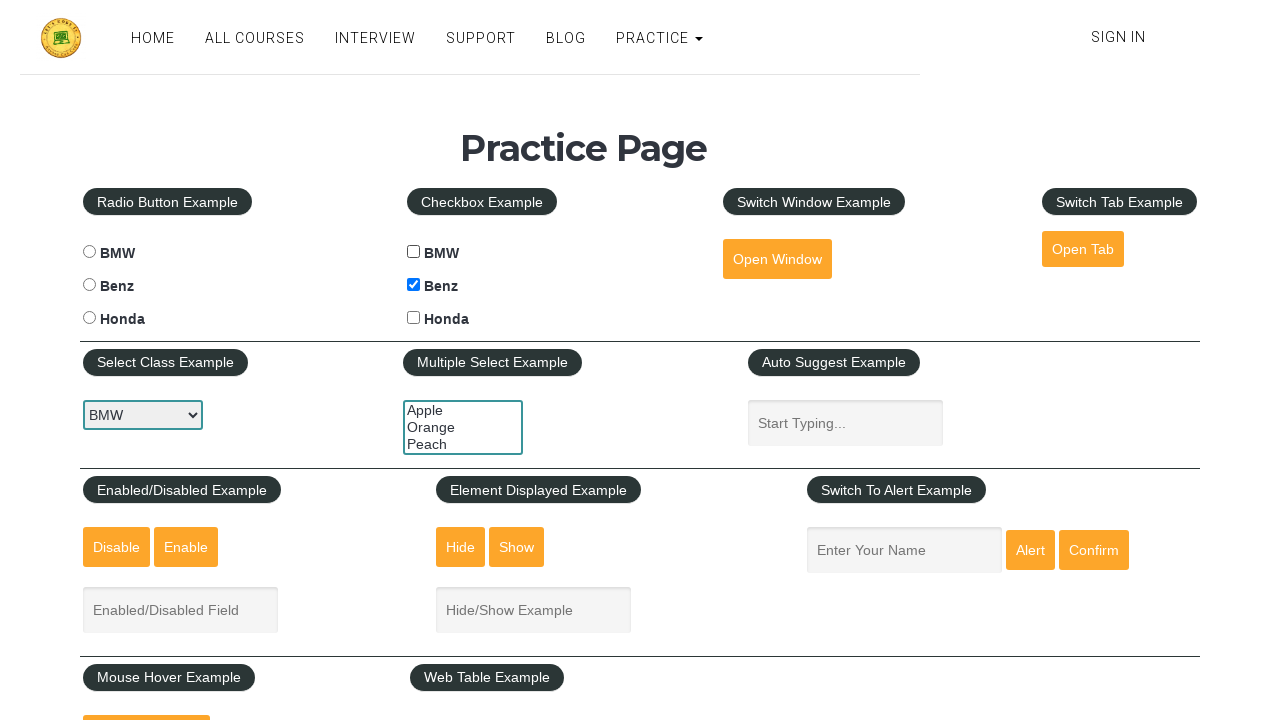

Checked BMW checkbox state after toggling
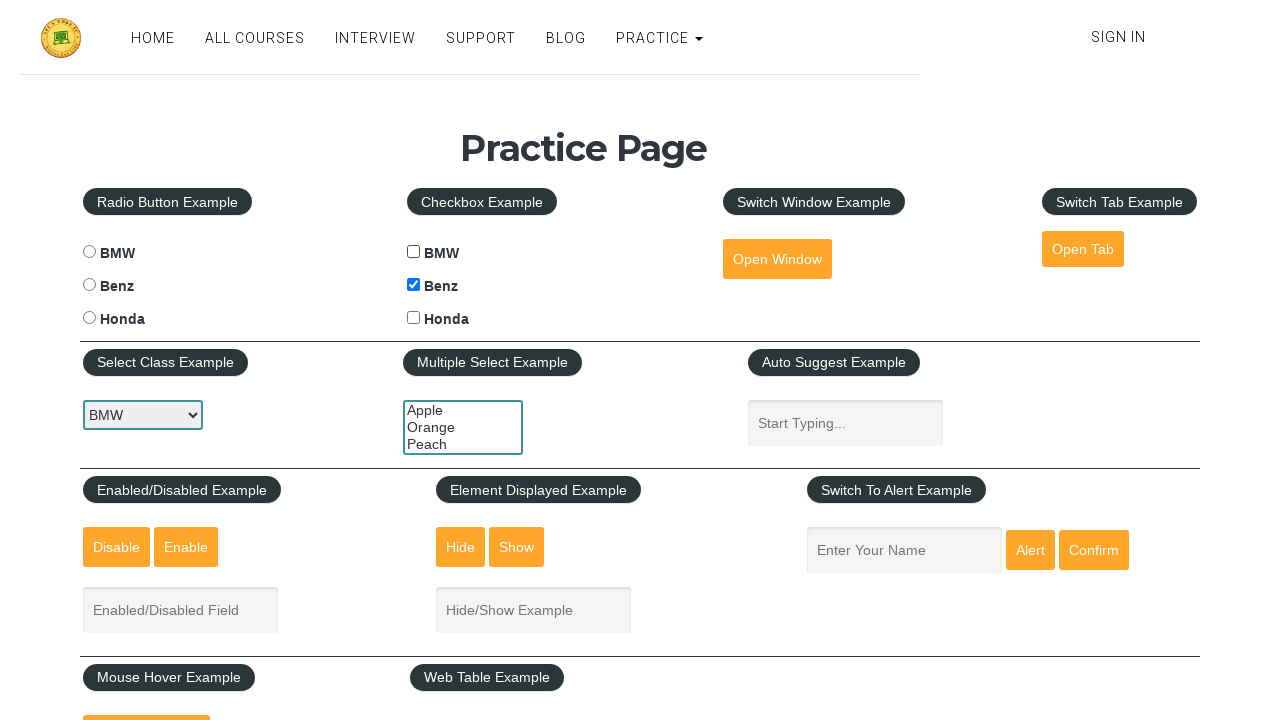

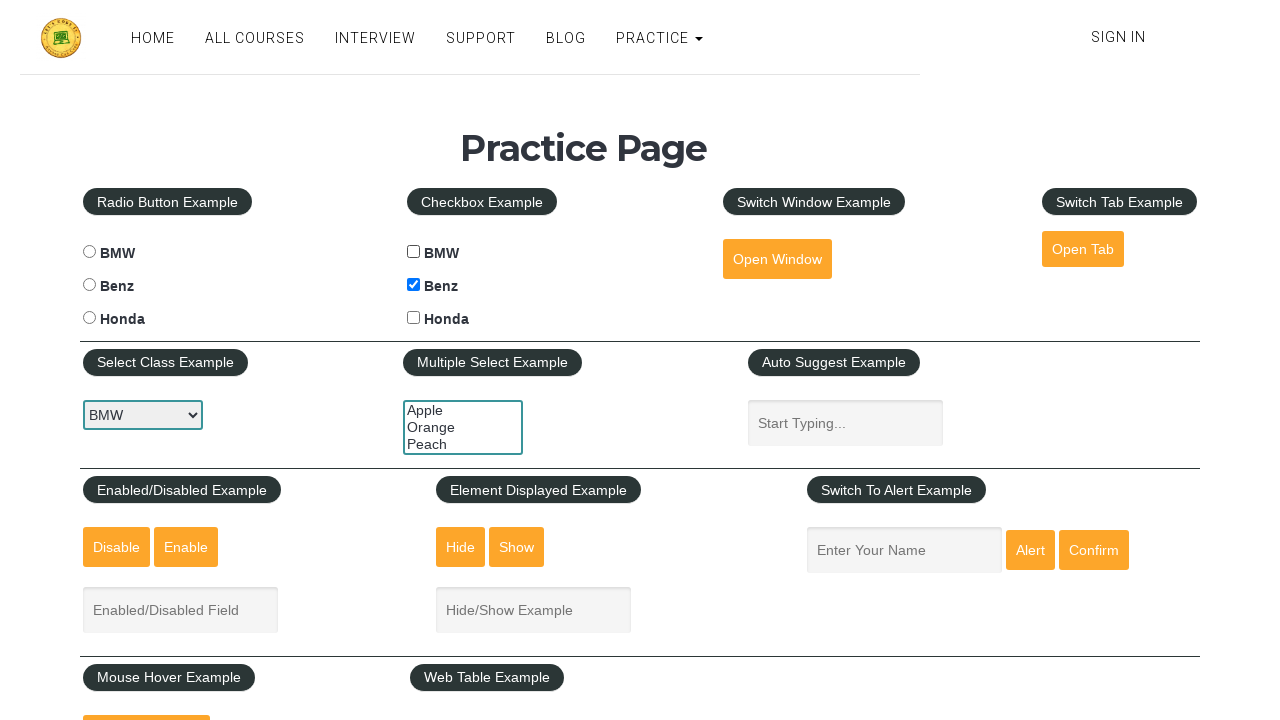